Tests filling out a student registration form on DemoQA including personal details (name, email, gender, phone), date of birth selection, subjects, hobbies, address, and state/city dropdowns, then verifies the submitted data in a confirmation modal.

Starting URL: https://demoqa.com/automation-practice-form

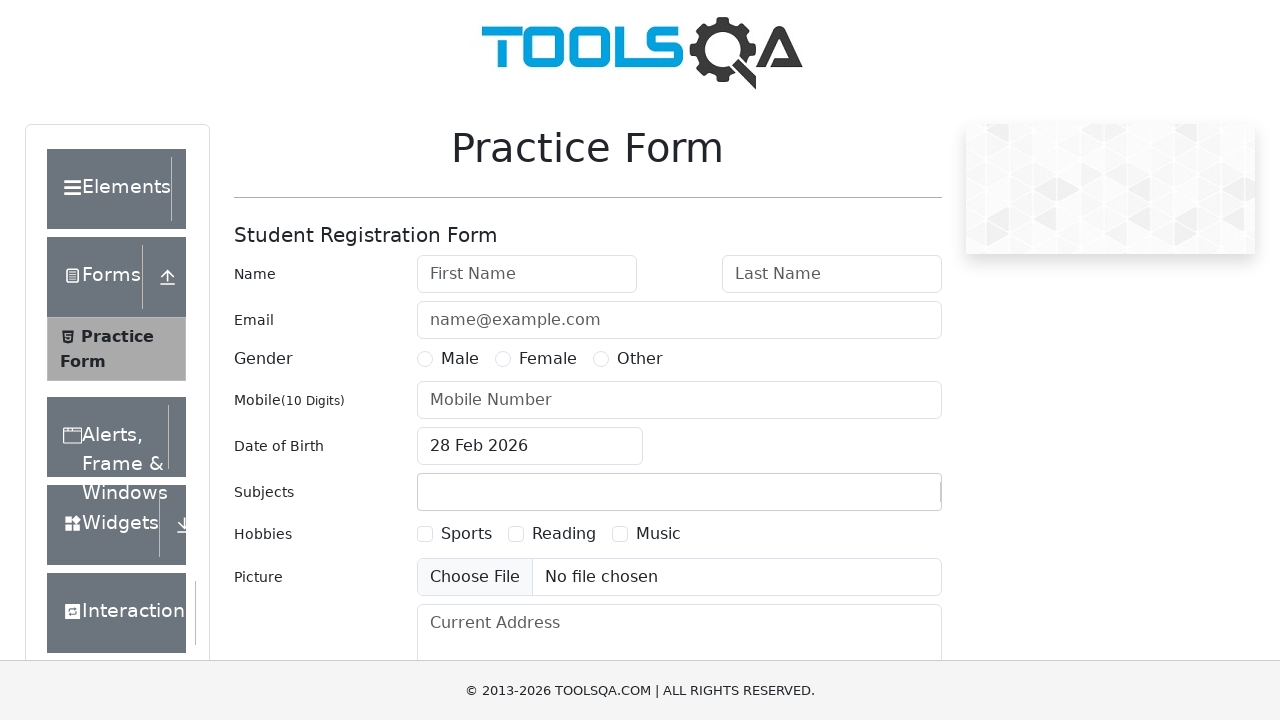

Filled first name field with 'Michael' on #firstName
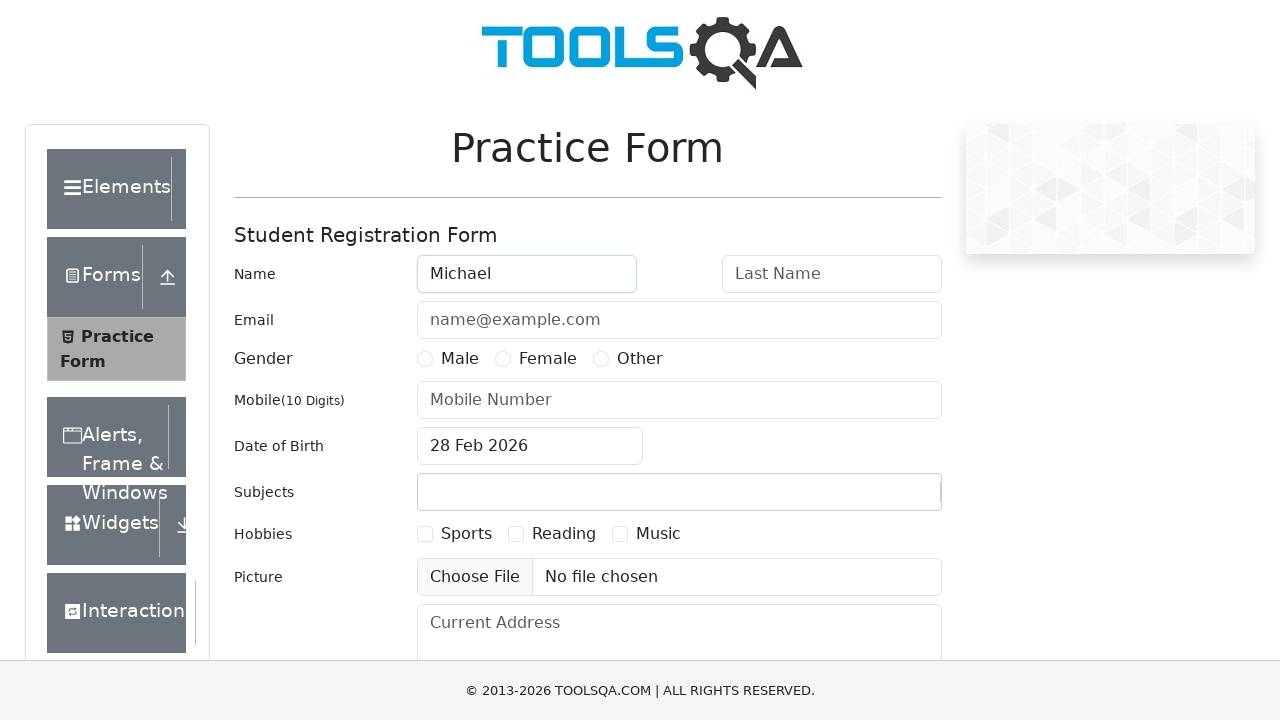

Filled last name field with 'Thompson' on #lastName
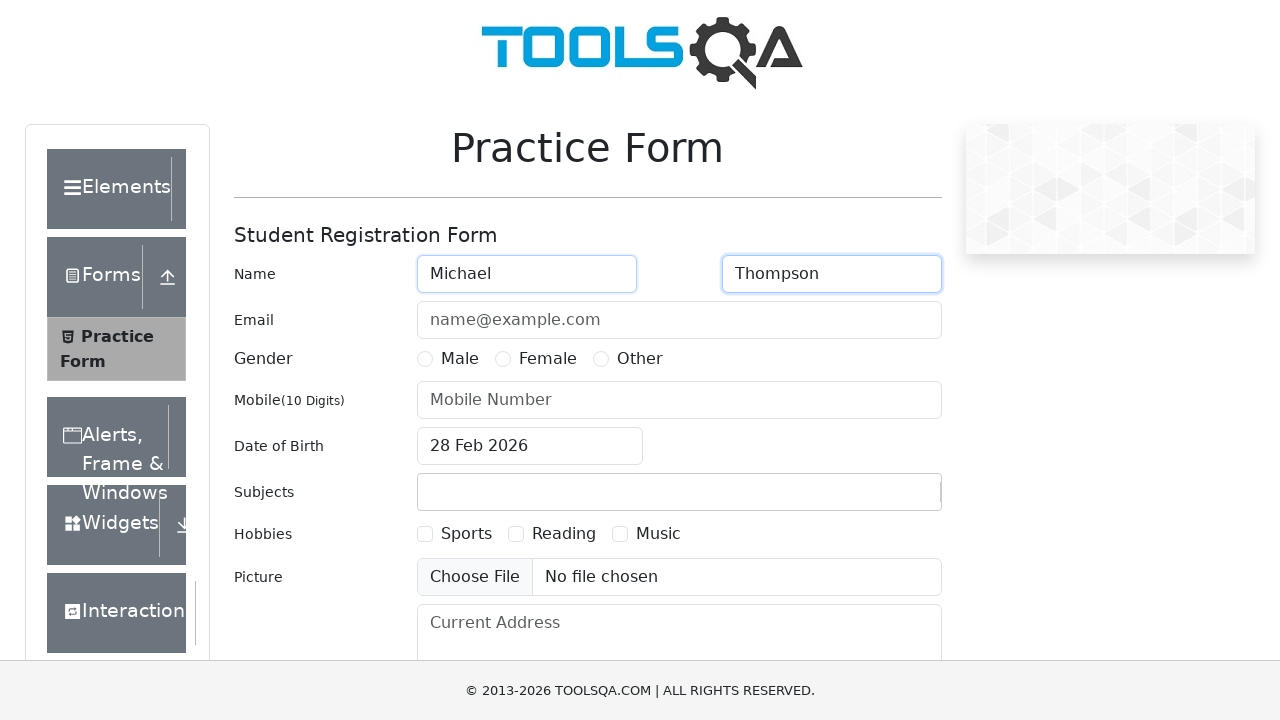

Filled email field with 'test8472@gmail.com' on #userEmail
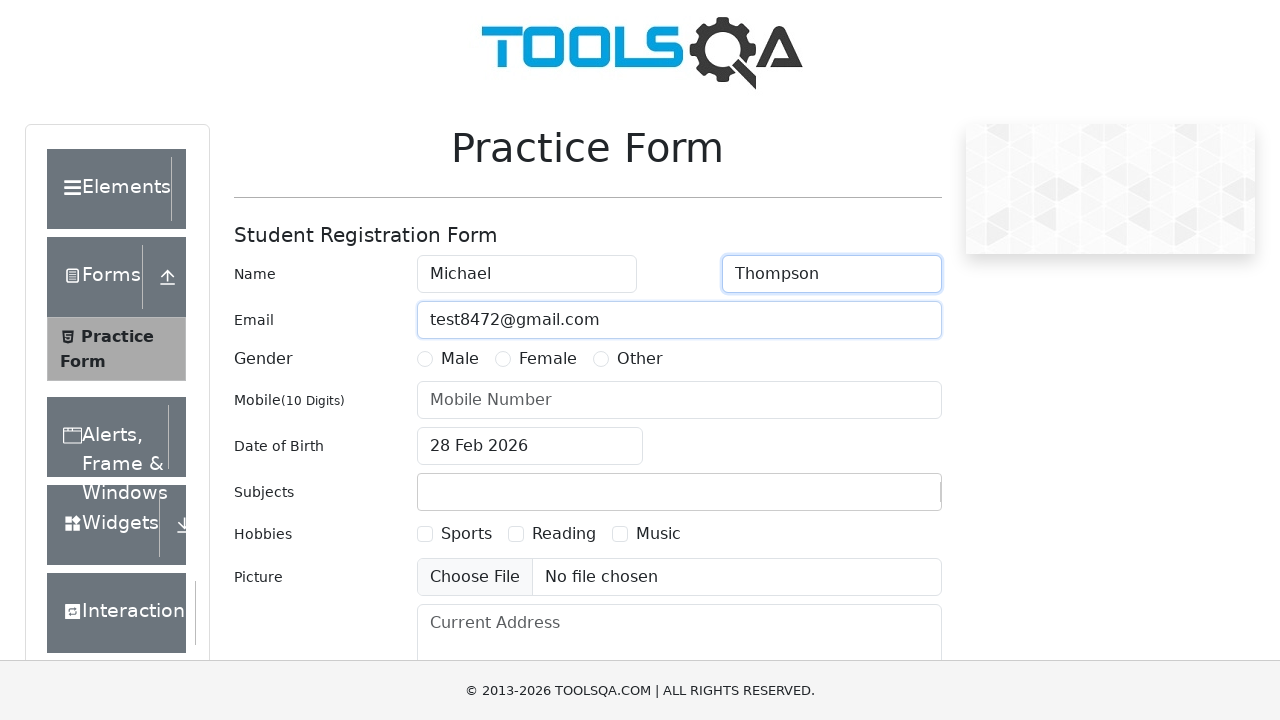

Selected gender 'Male' at (460, 359) on #genterWrapper >> text=Male
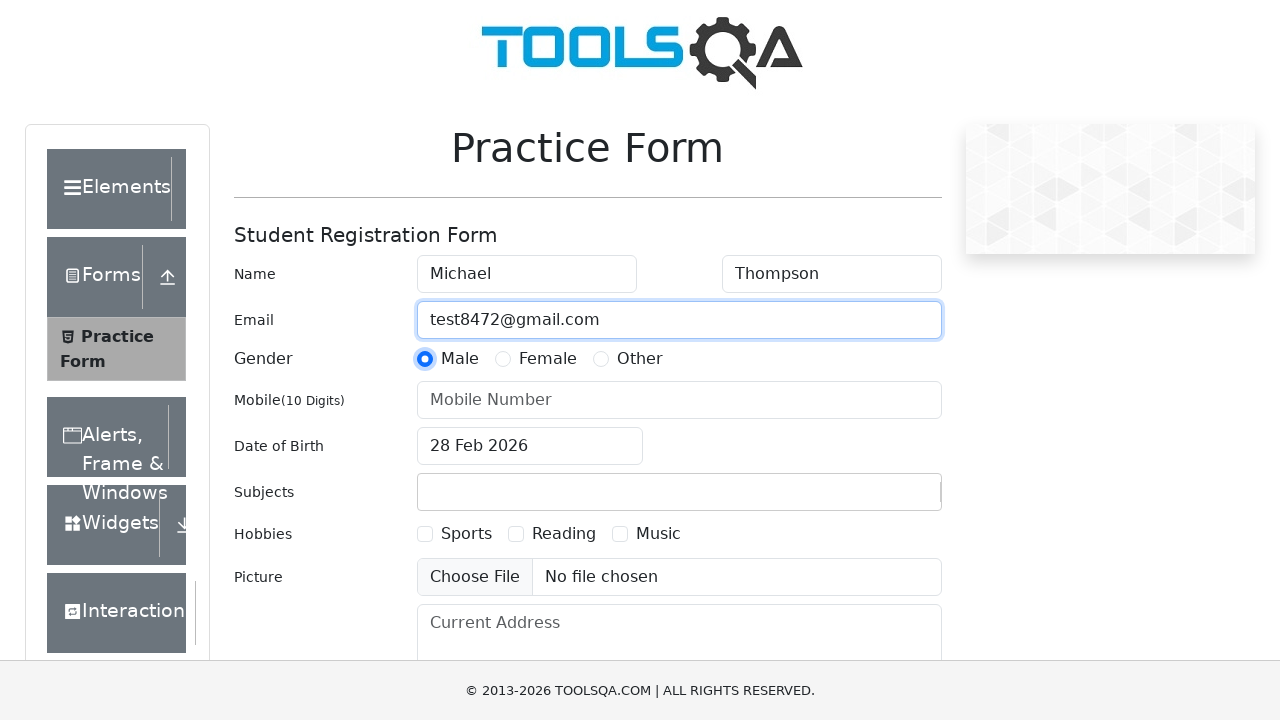

Filled phone number field with '9876543210' on #userNumber
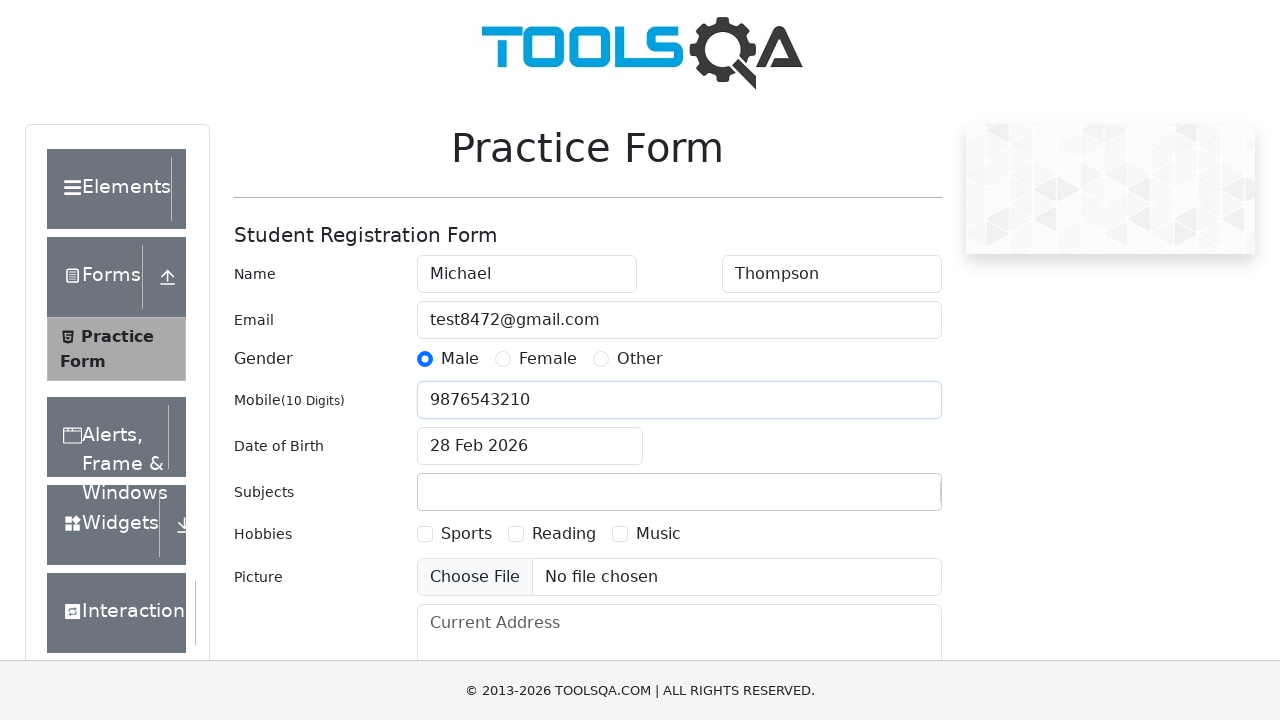

Clicked date of birth input field at (530, 446) on #dateOfBirthInput
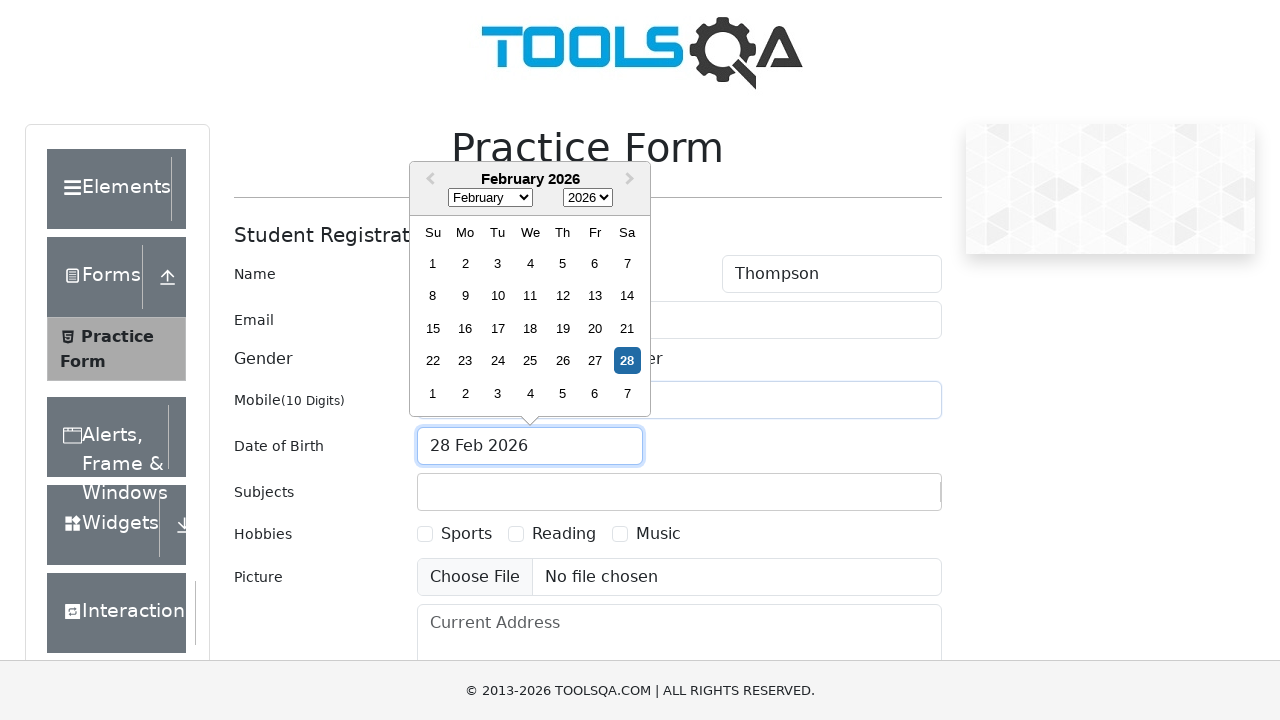

Selected year '1985' from date picker on .react-datepicker__year-select
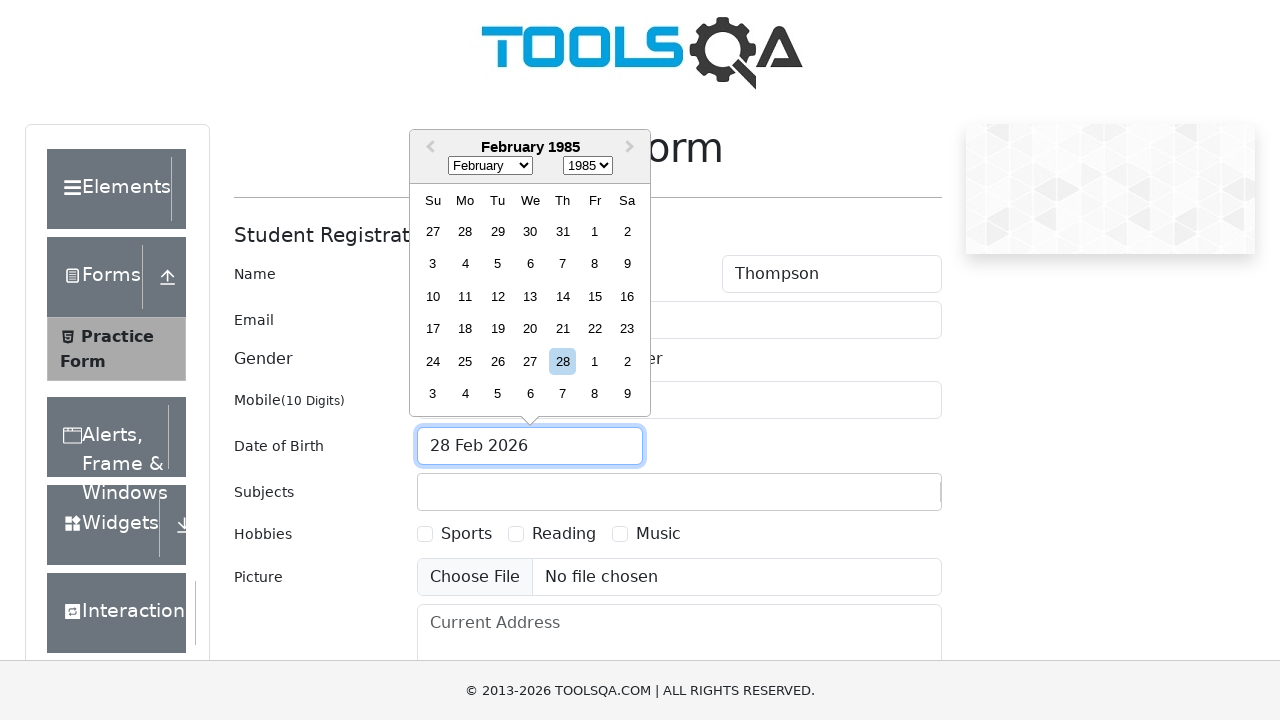

Selected month 'April' from date picker on .react-datepicker__month-select
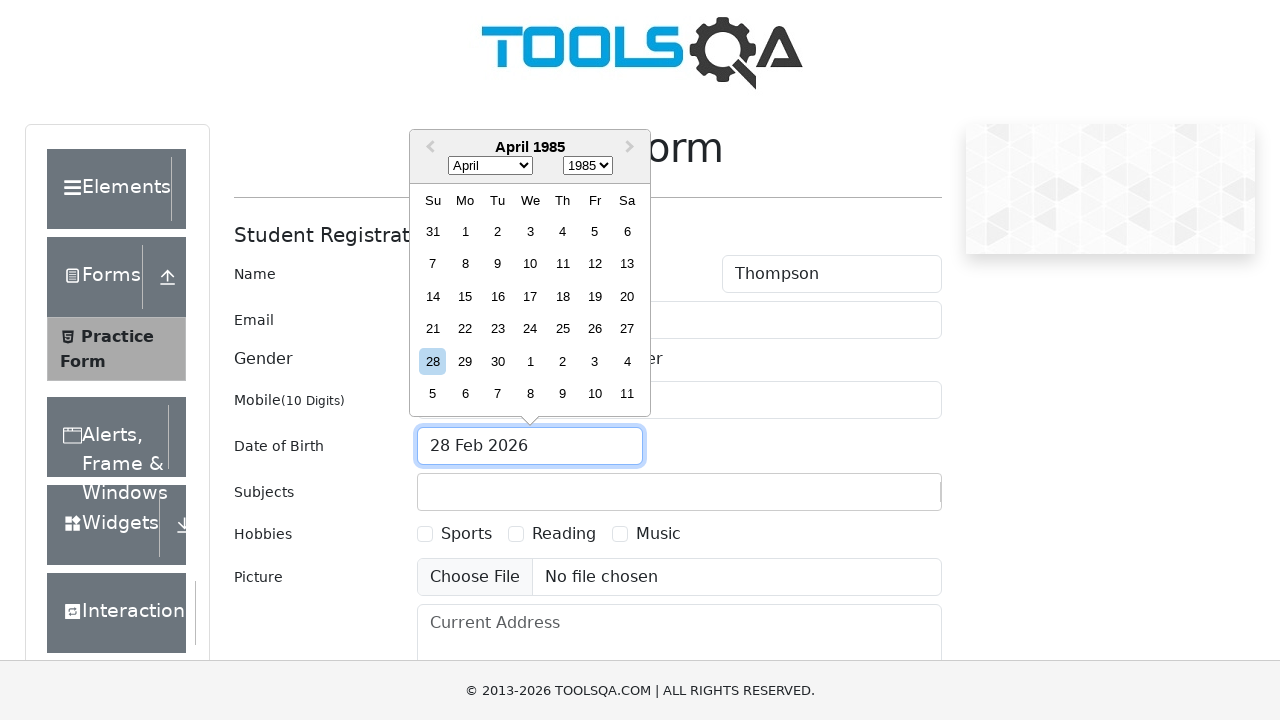

Selected day '18' from date picker at (562, 296) on //div[@class='react-datepicker__month']//div[contains(text(),'18') and contains(
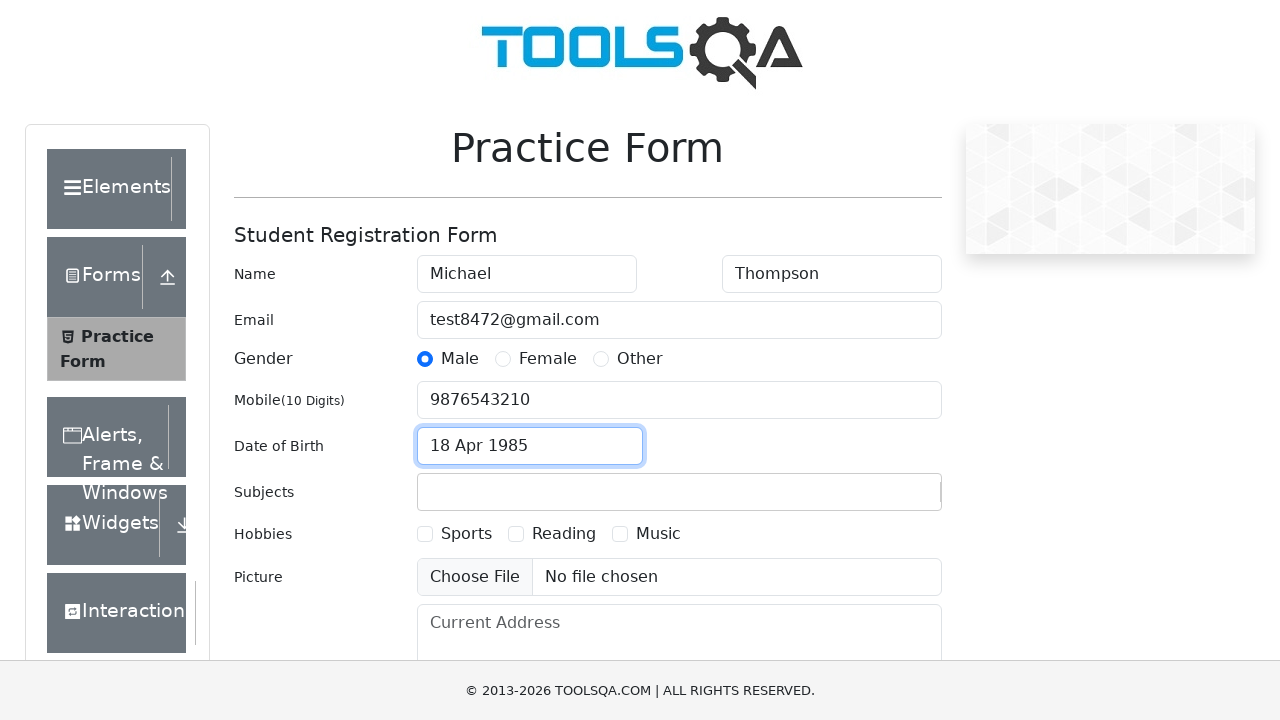

Filled subjects input with 'English' on #subjectsInput
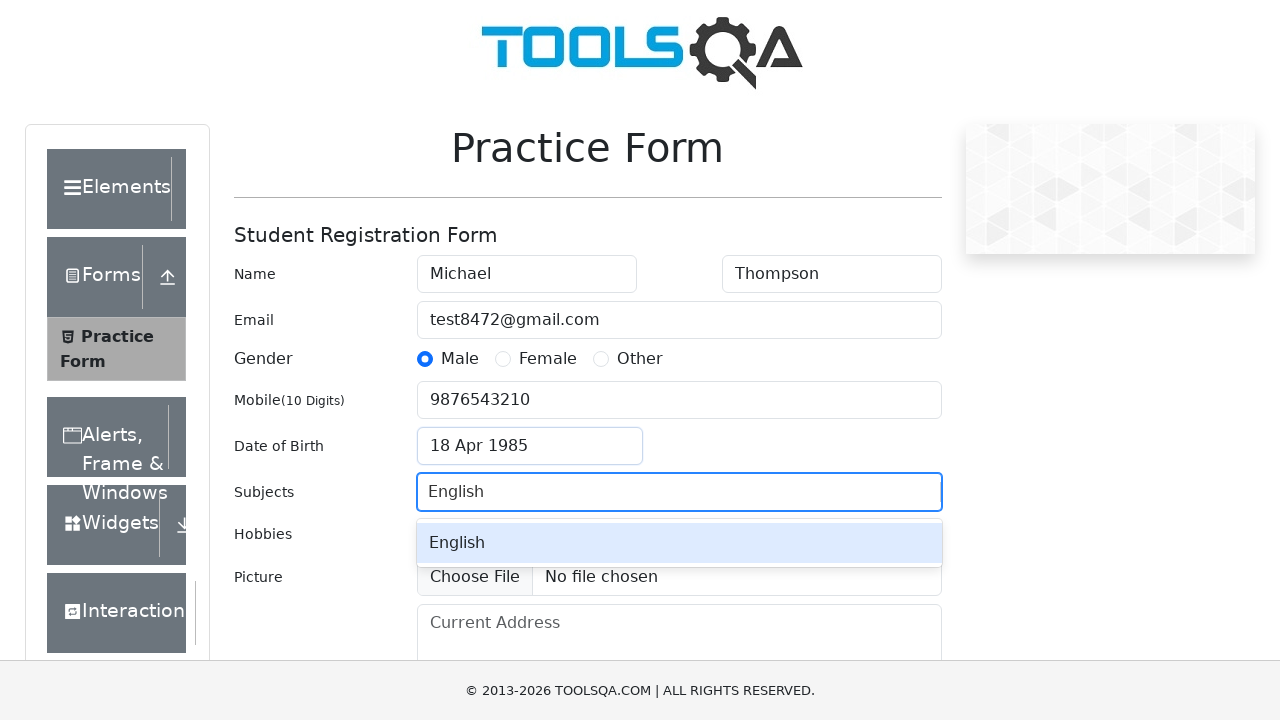

Pressed Enter to confirm 'English' subject selection on #subjectsInput
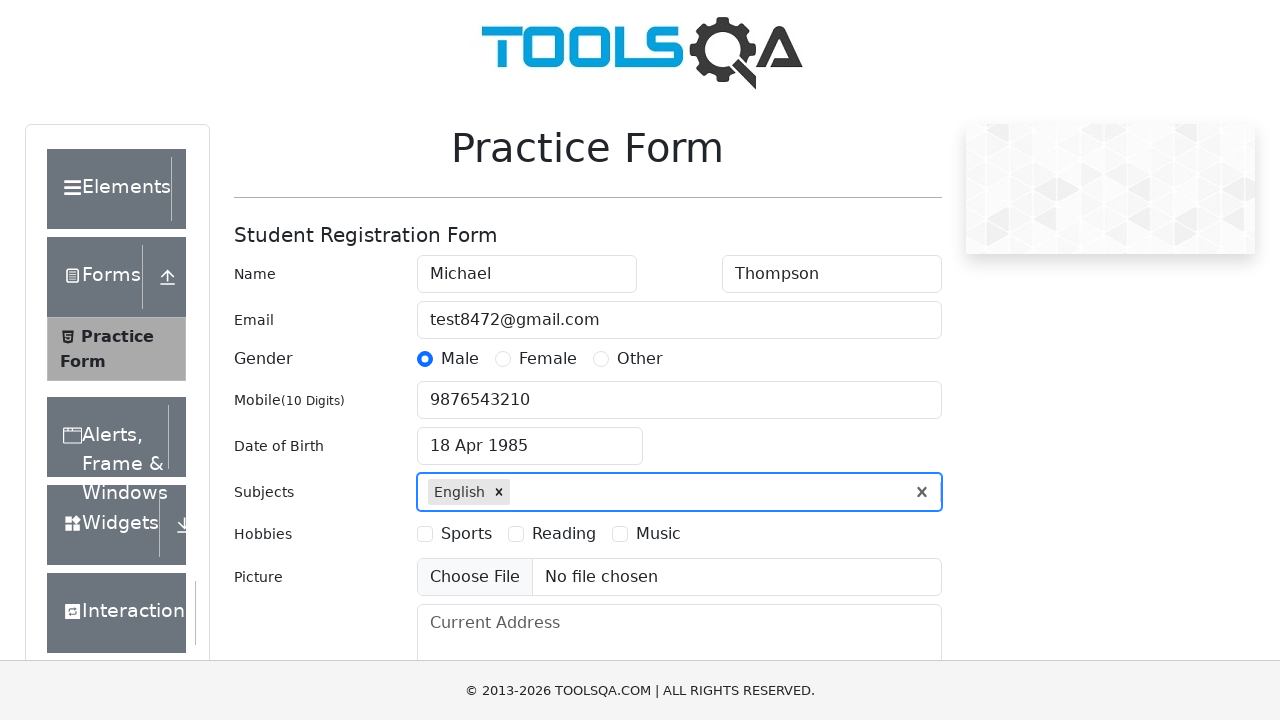

Filled subjects input with 'History' on #subjectsInput
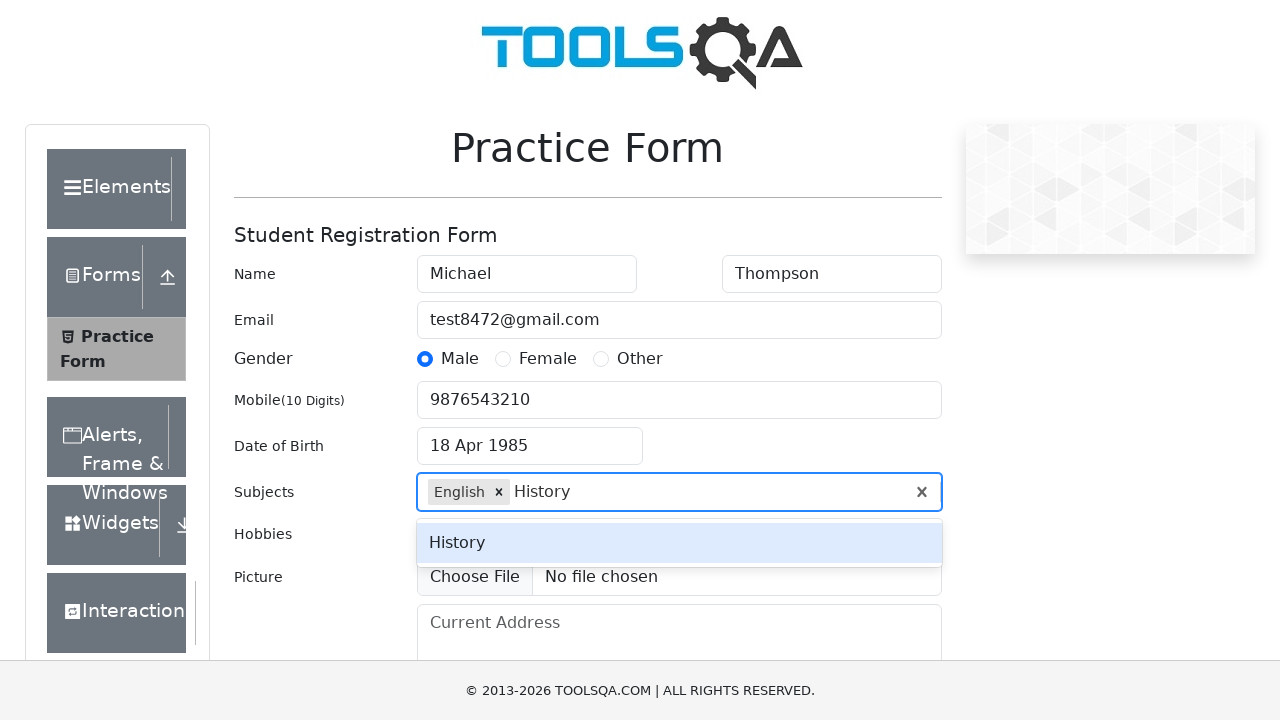

Pressed Enter to confirm 'History' subject selection on #subjectsInput
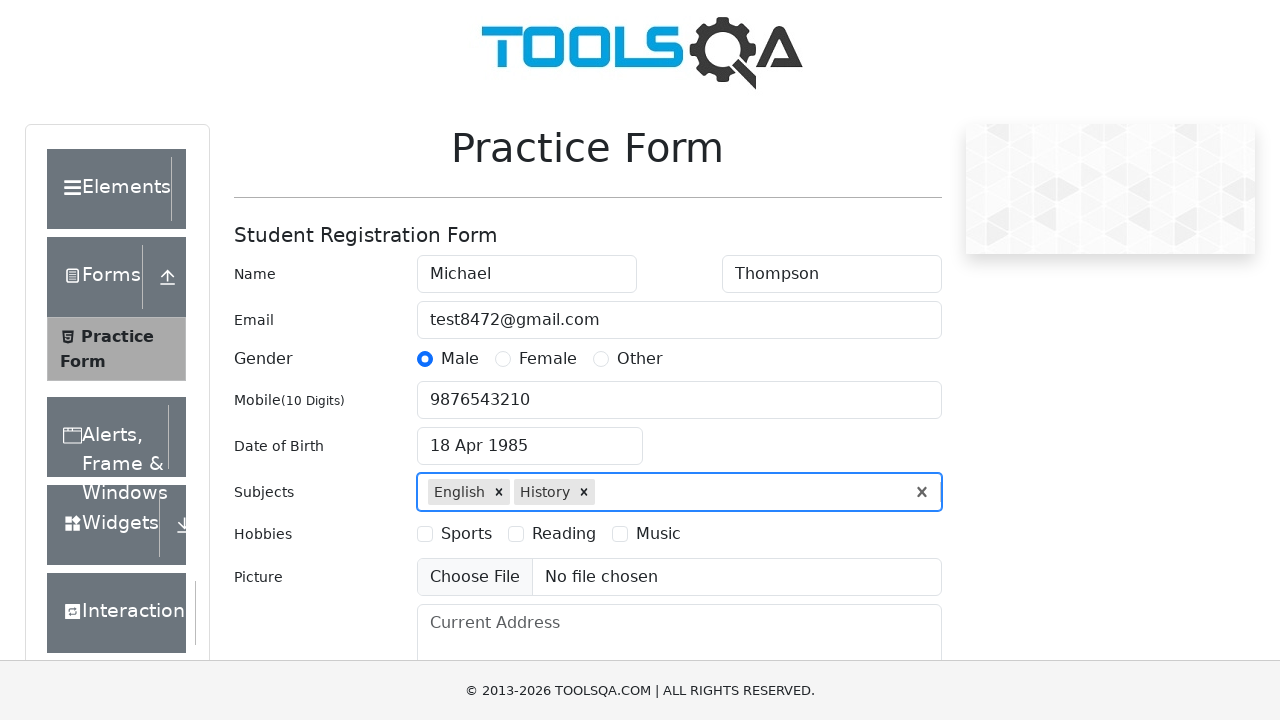

Selected hobby 'Sports' at (466, 534) on #hobbiesWrapper >> text=Sports
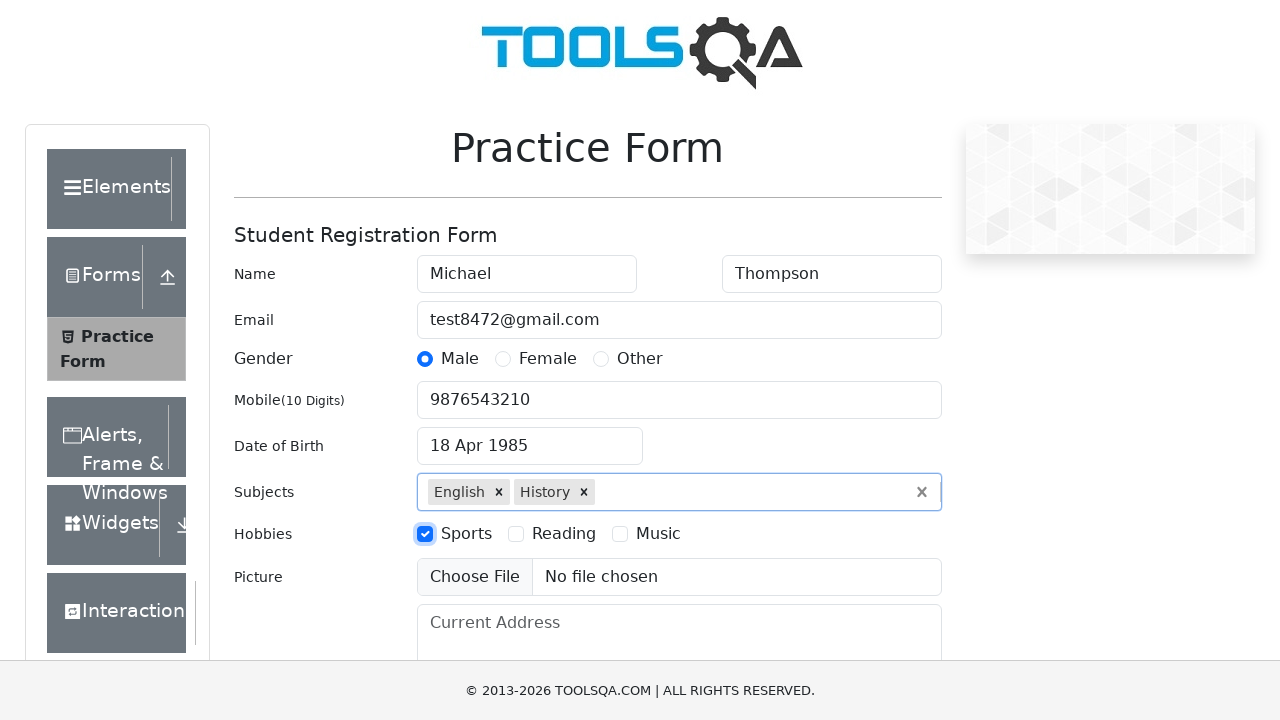

Selected hobby 'Reading' at (564, 534) on #hobbiesWrapper >> text=Reading
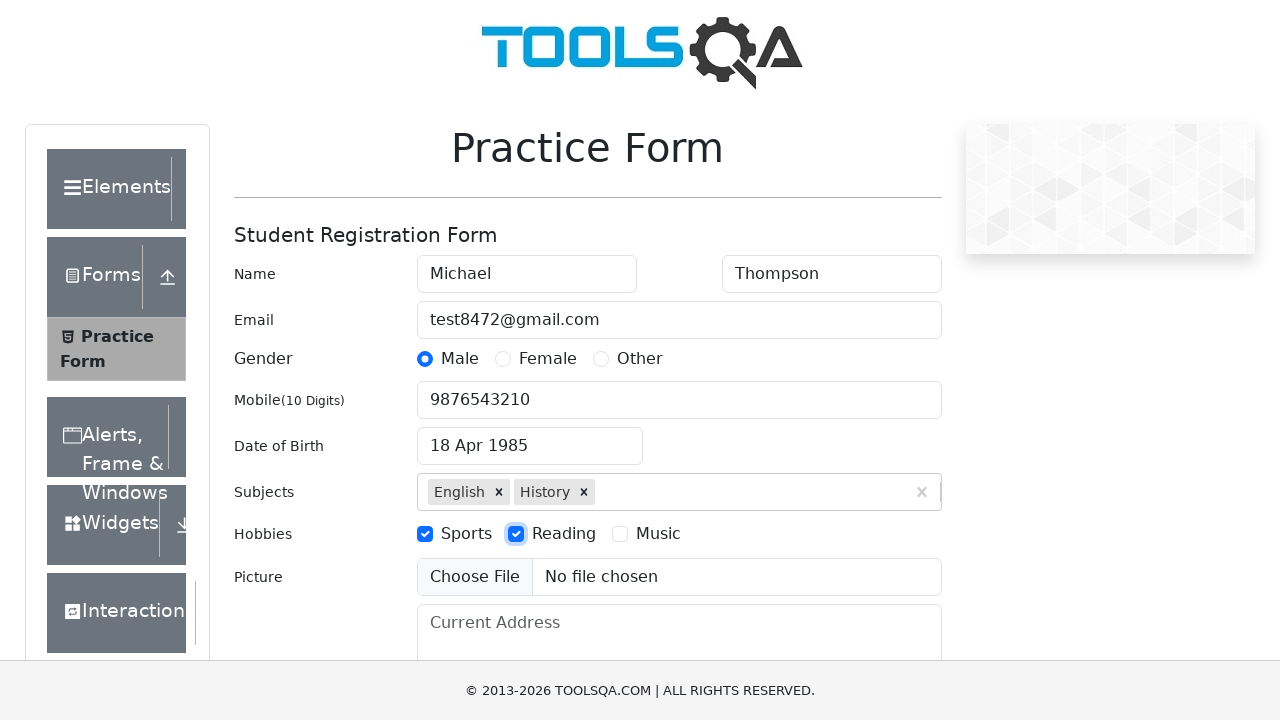

Selected hobby 'Music' at (658, 534) on #hobbiesWrapper >> text=Music
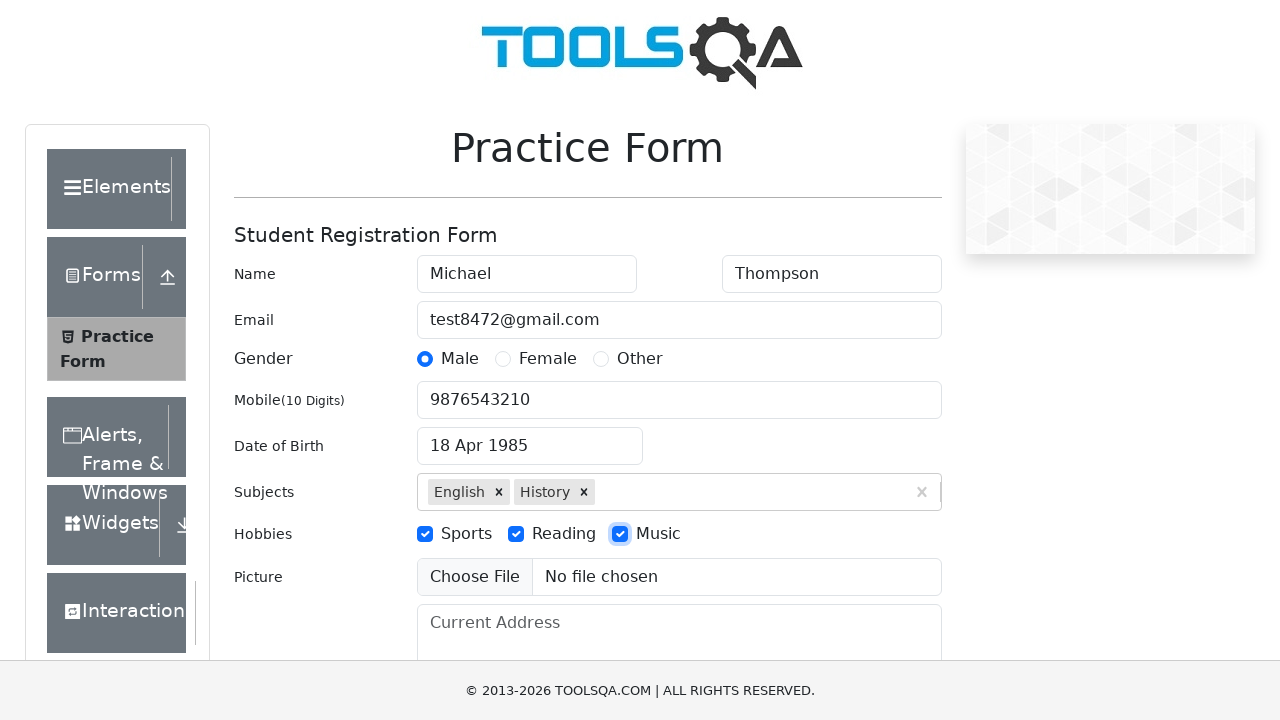

Filled current address field with '742 Evergreen Terrace, Springfield, IL 62701' on #currentAddress
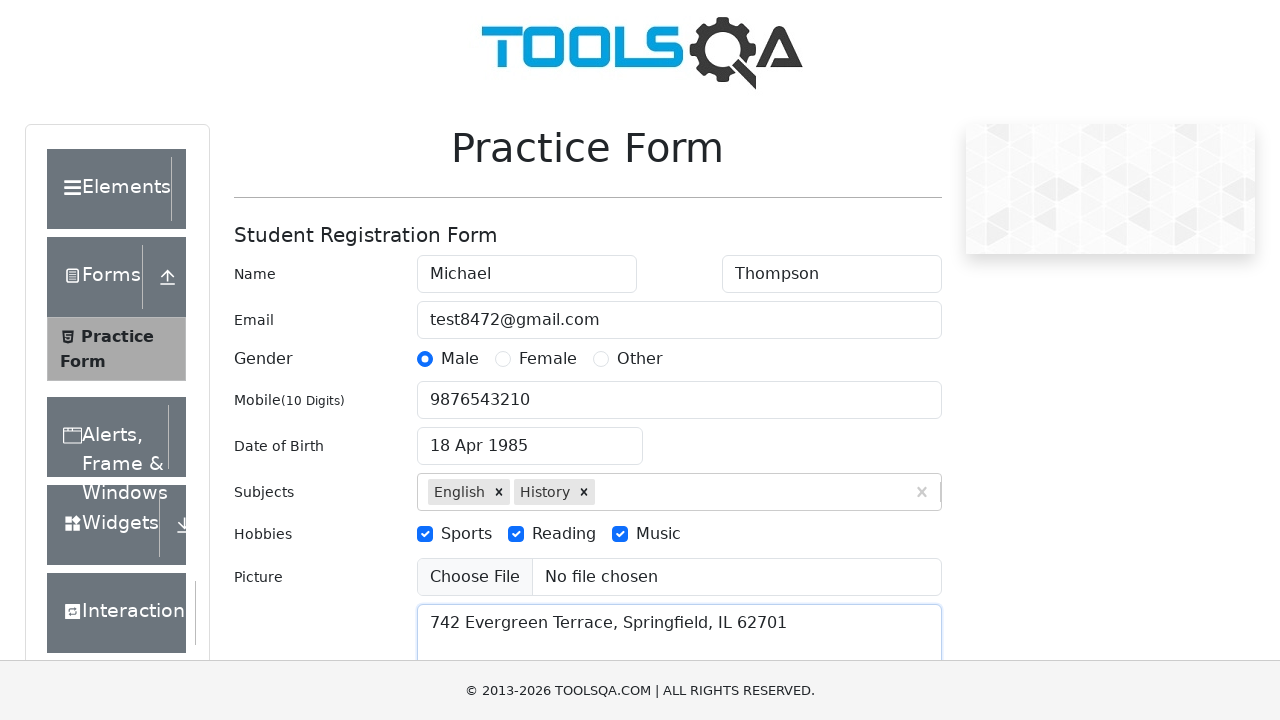

Filled state input with 'Uttar Pradesh' on //div[@id='state']//input
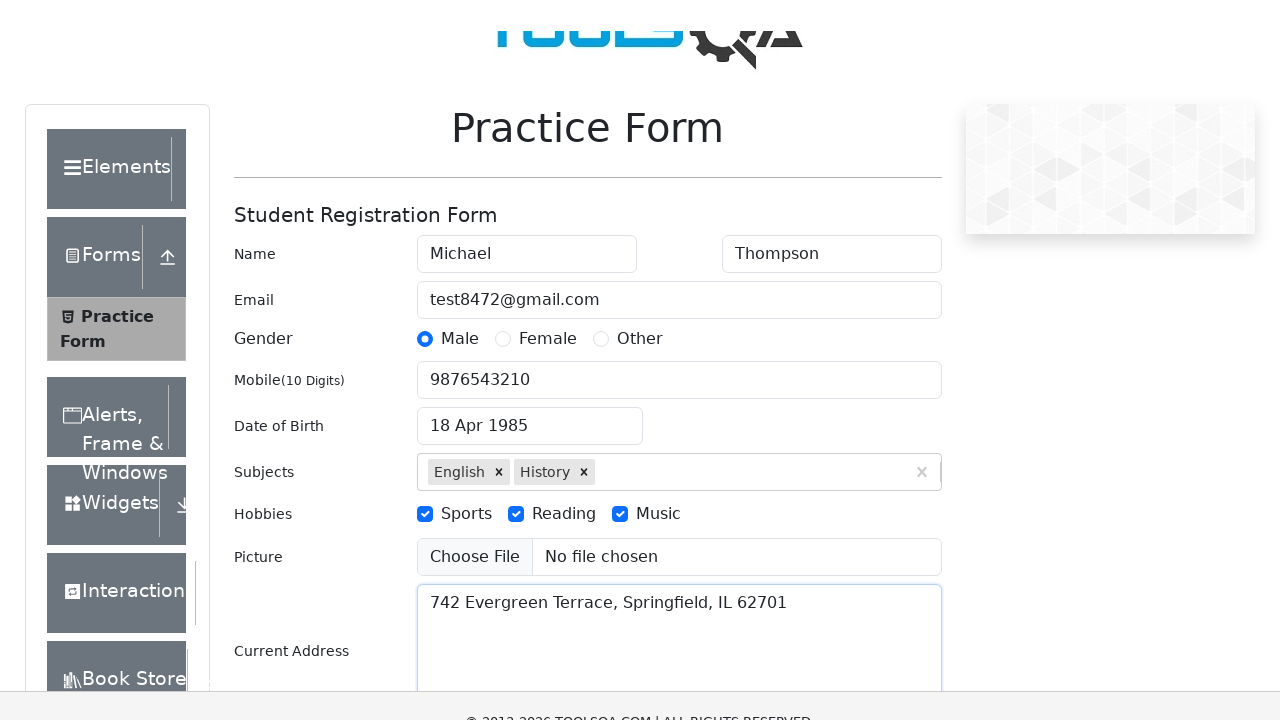

Pressed Enter to confirm state selection on //div[@id='state']//input
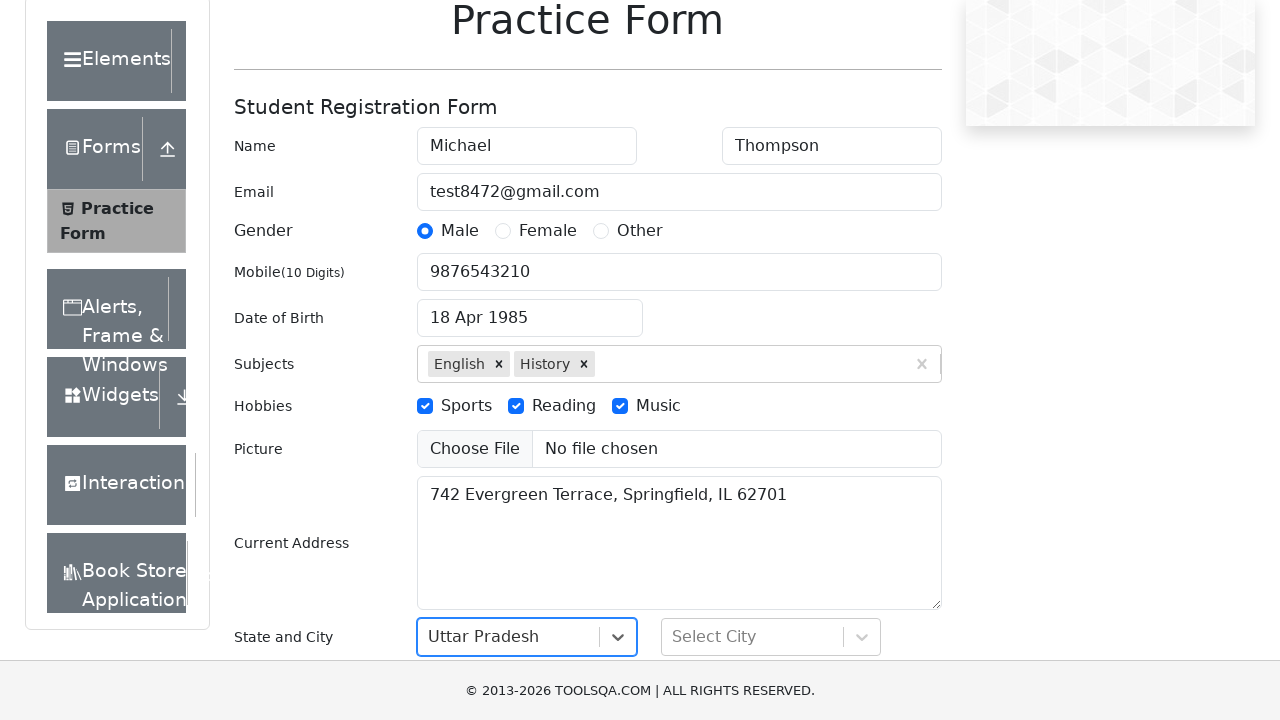

Filled city input with 'Agra' on //div[@id='city']//input
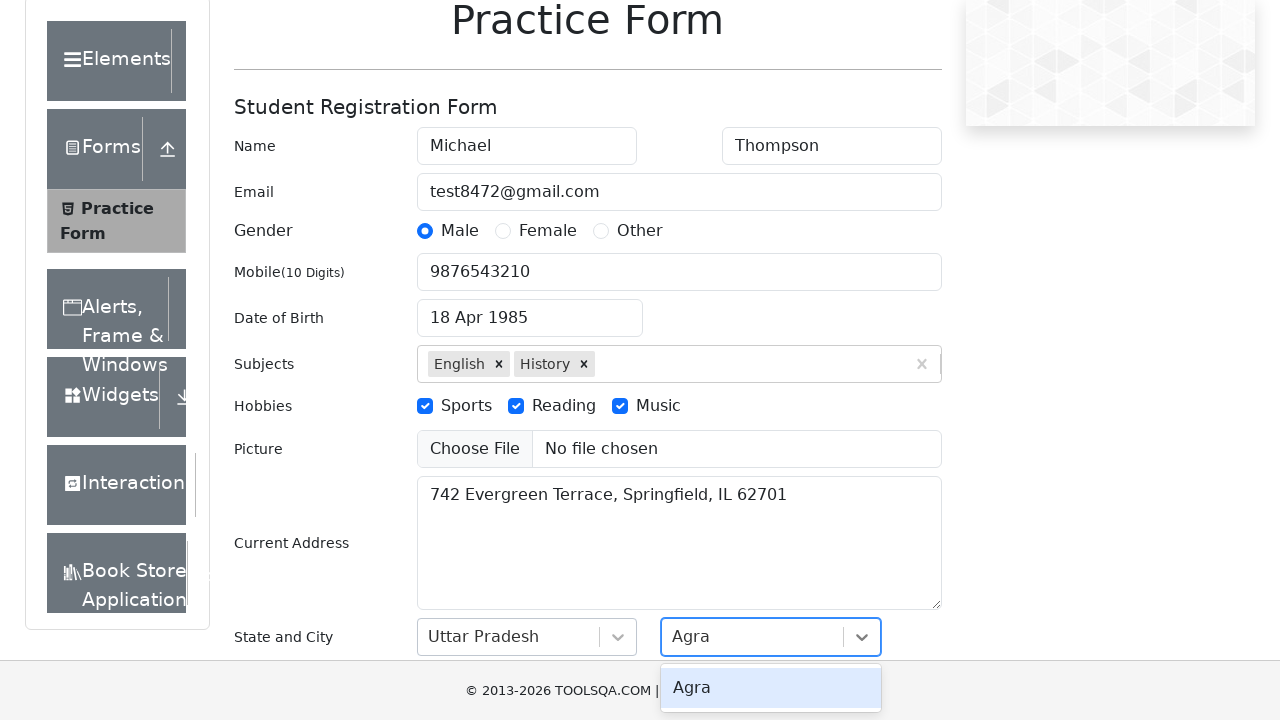

Pressed Enter to confirm city selection on //div[@id='city']//input
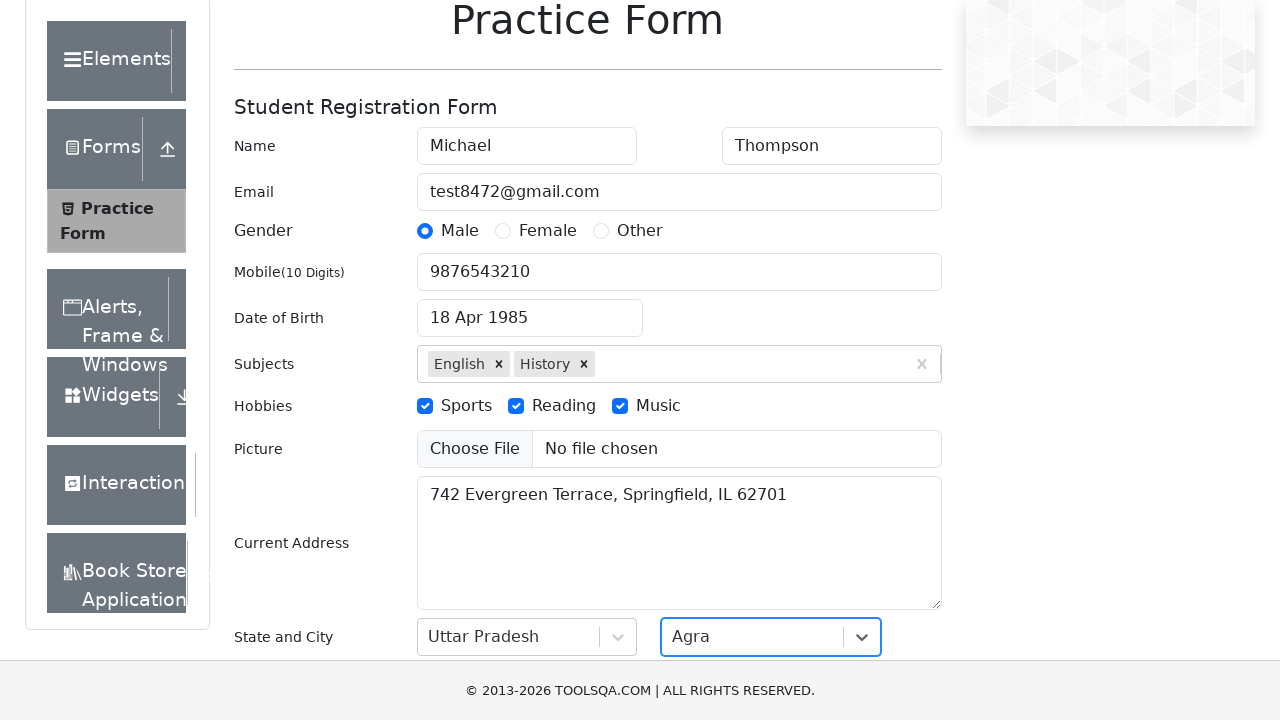

Clicked submit button to register the form at (885, 499) on #submit
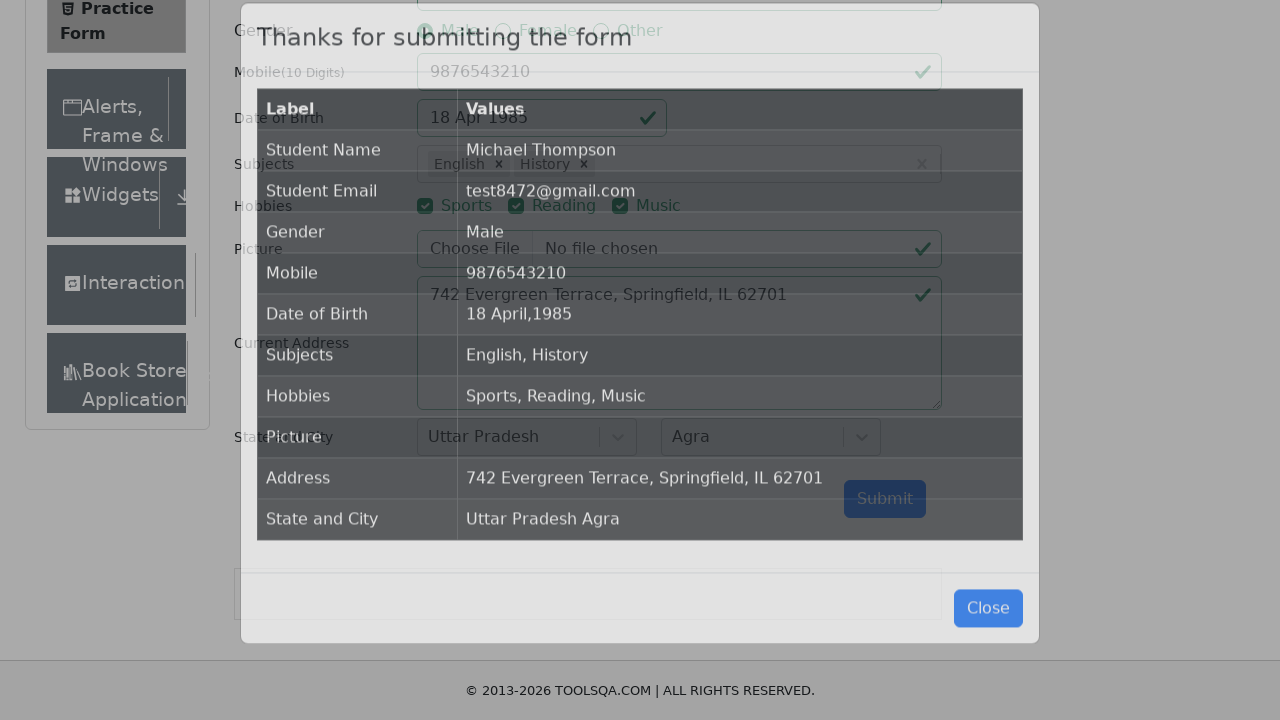

Confirmation modal appeared after form submission
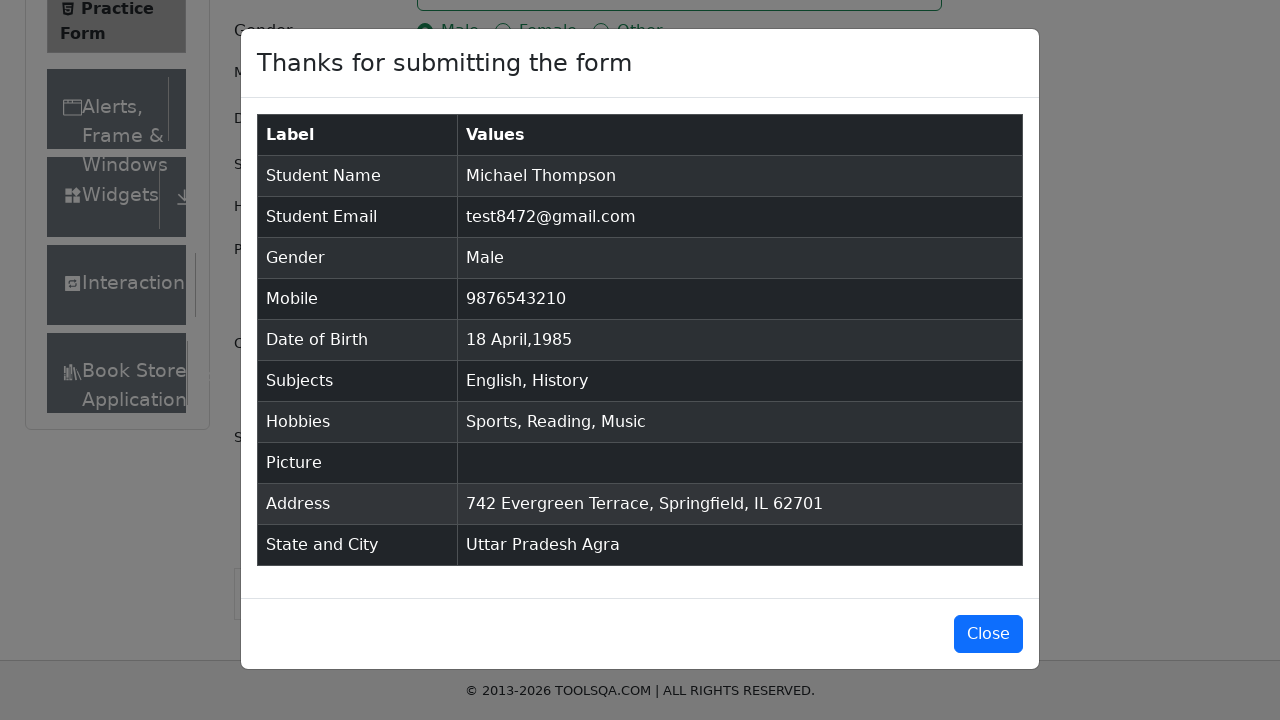

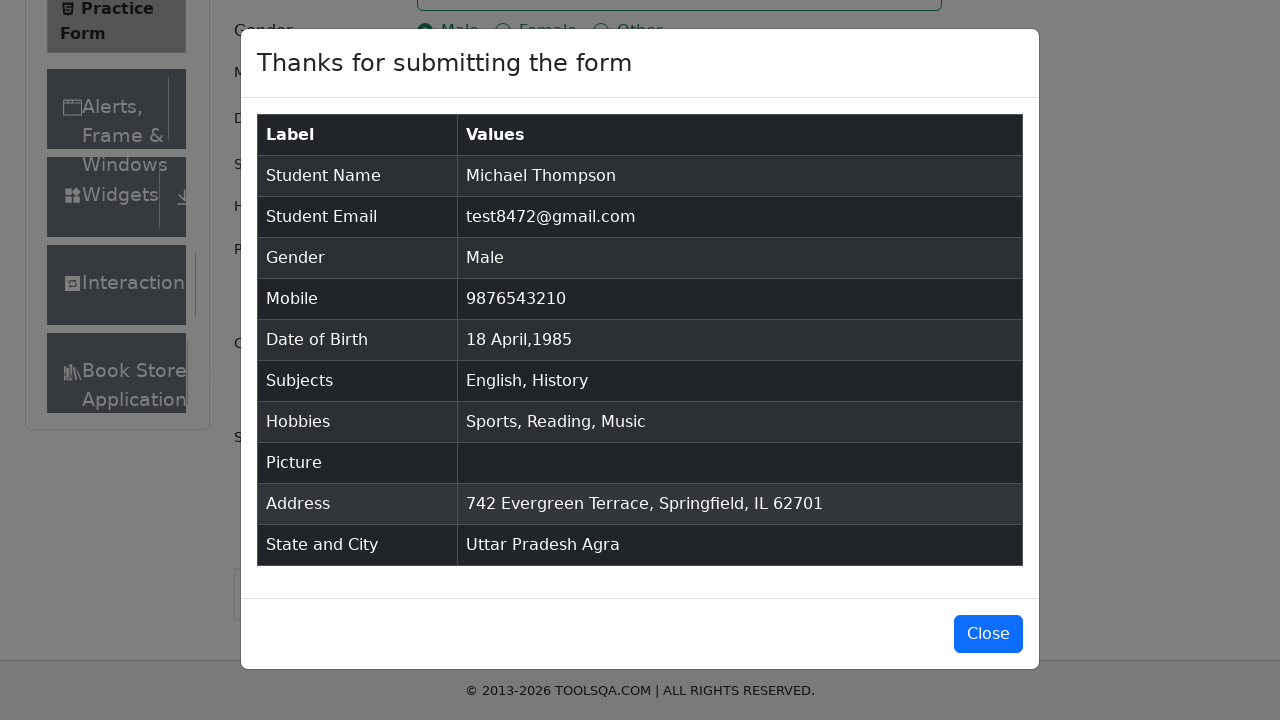